Tests adding a MacBook Air laptop to the shopping cart, navigating to the cart page, and verifying the product name and price are correctly displayed.

Starting URL: https://www.demoblaze.com

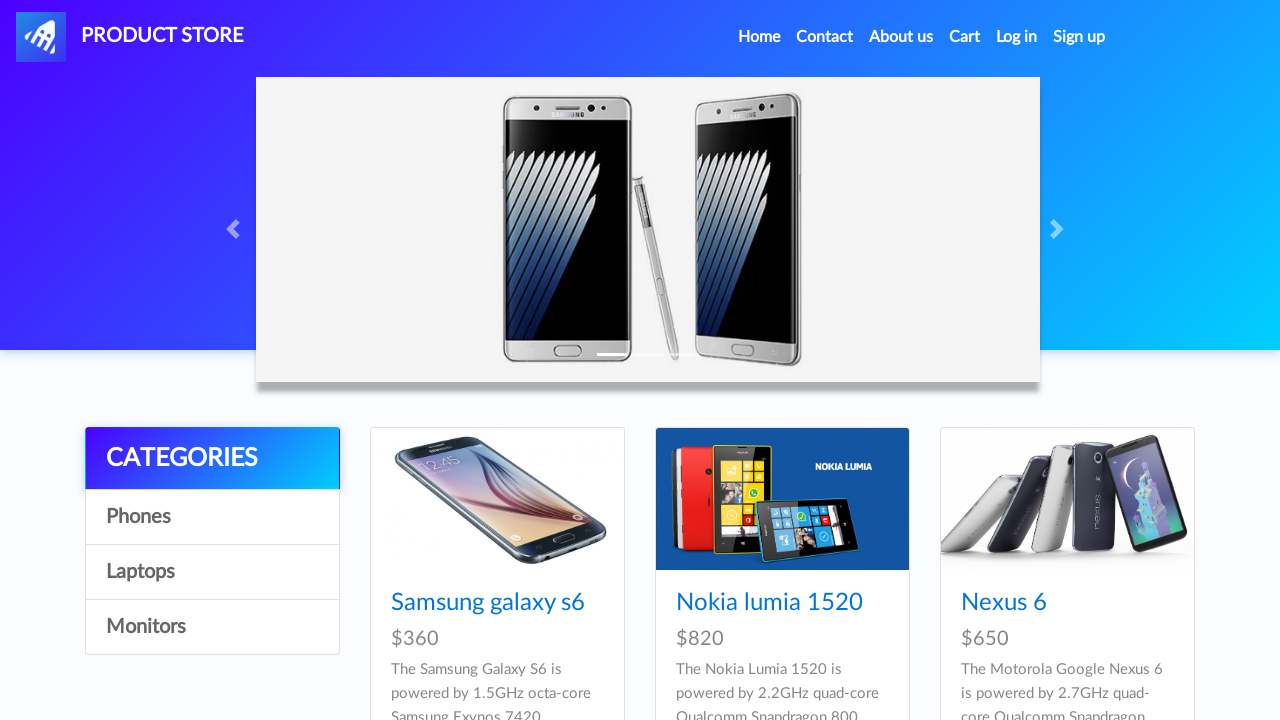

Clicked on Laptops category at (212, 572) on a:has-text('Laptops')
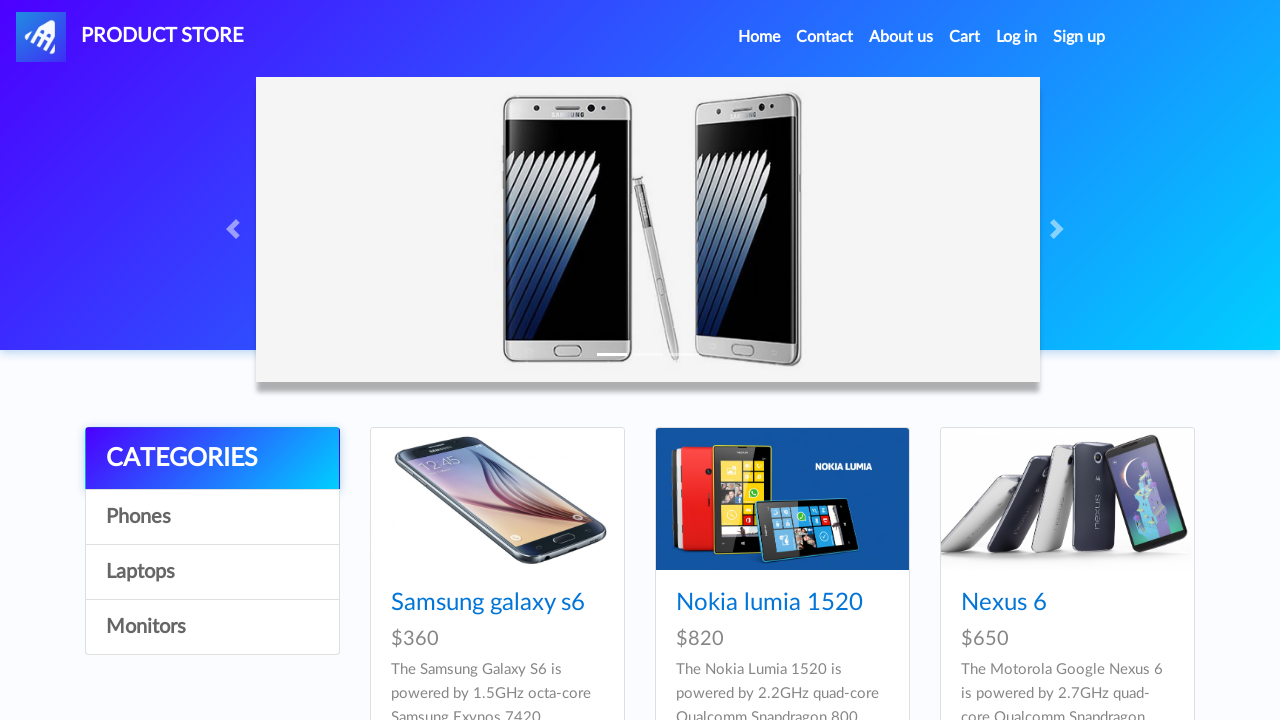

Laptop products loaded
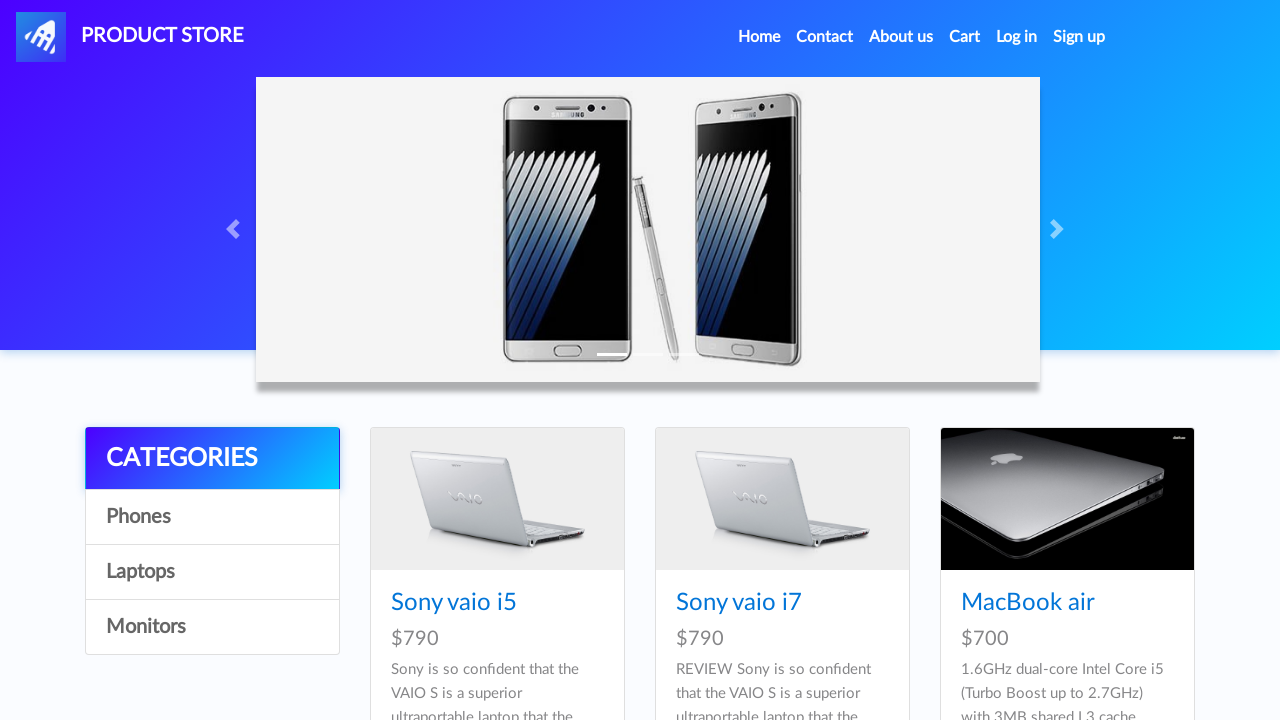

Clicked on MacBook Air product at (1028, 603) on a:has-text('MacBook Air')
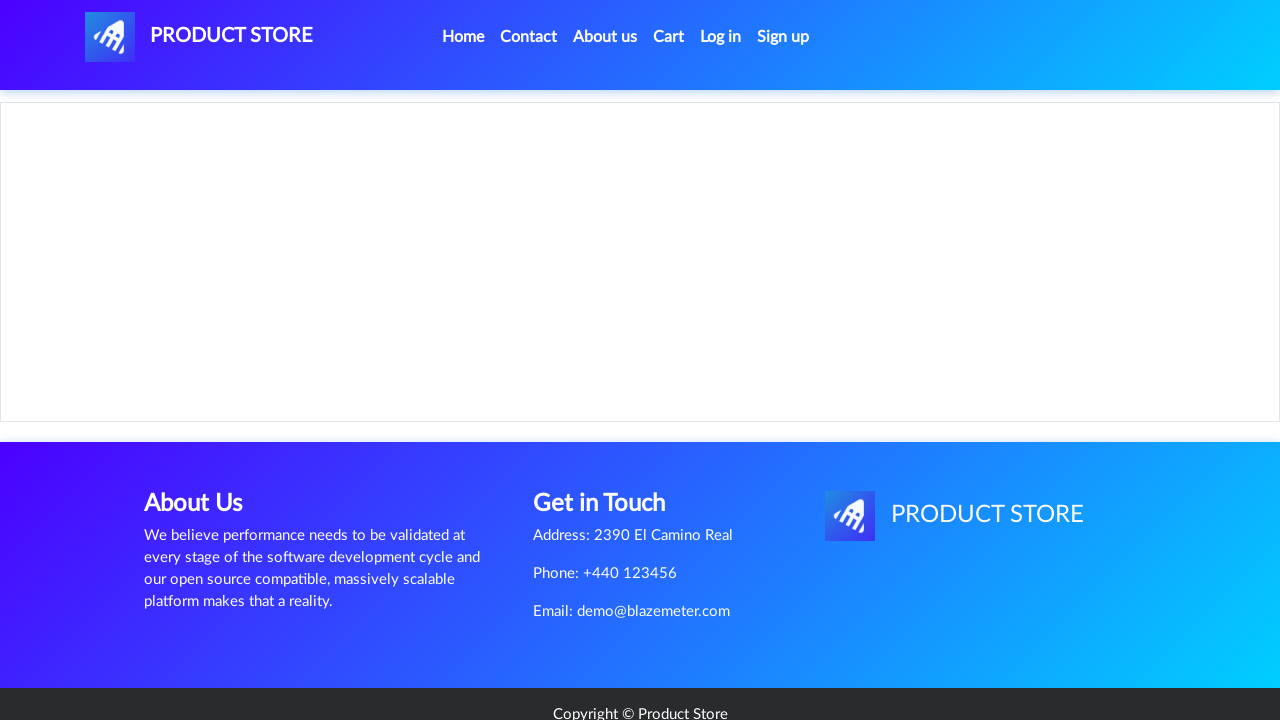

MacBook Air product page loaded
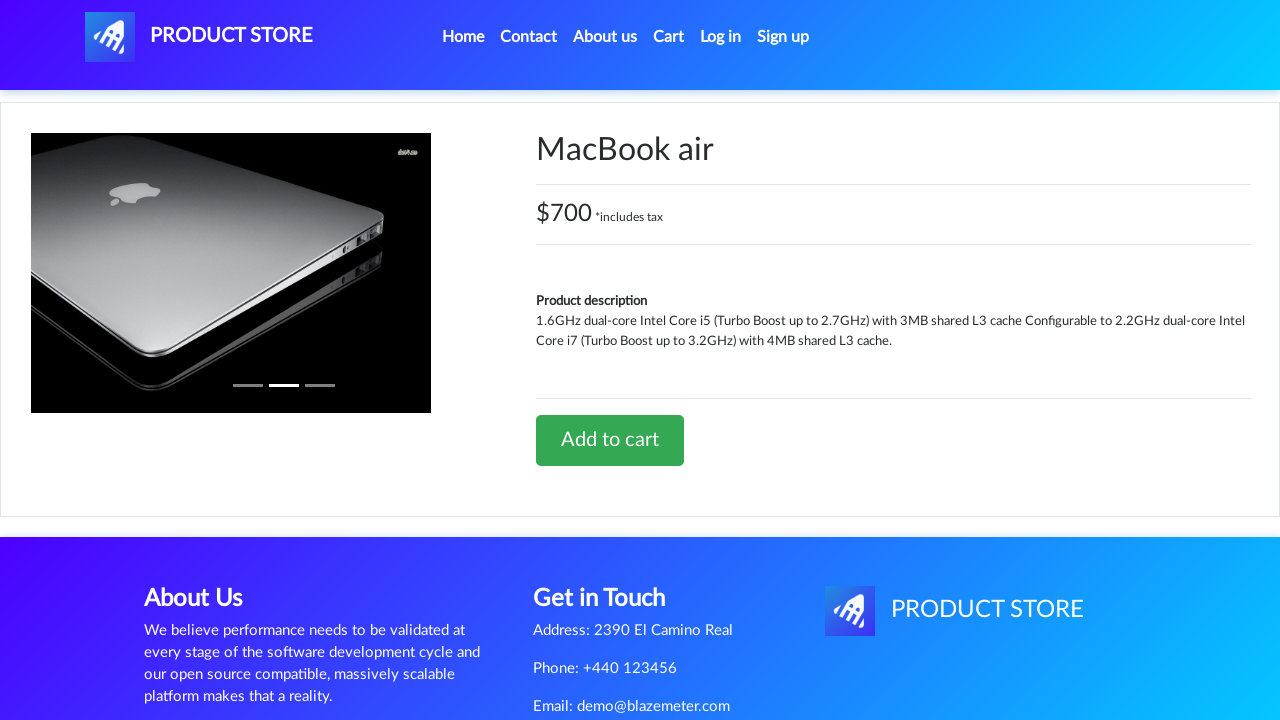

Clicked Add to cart button at (610, 440) on a:has-text('Add to cart')
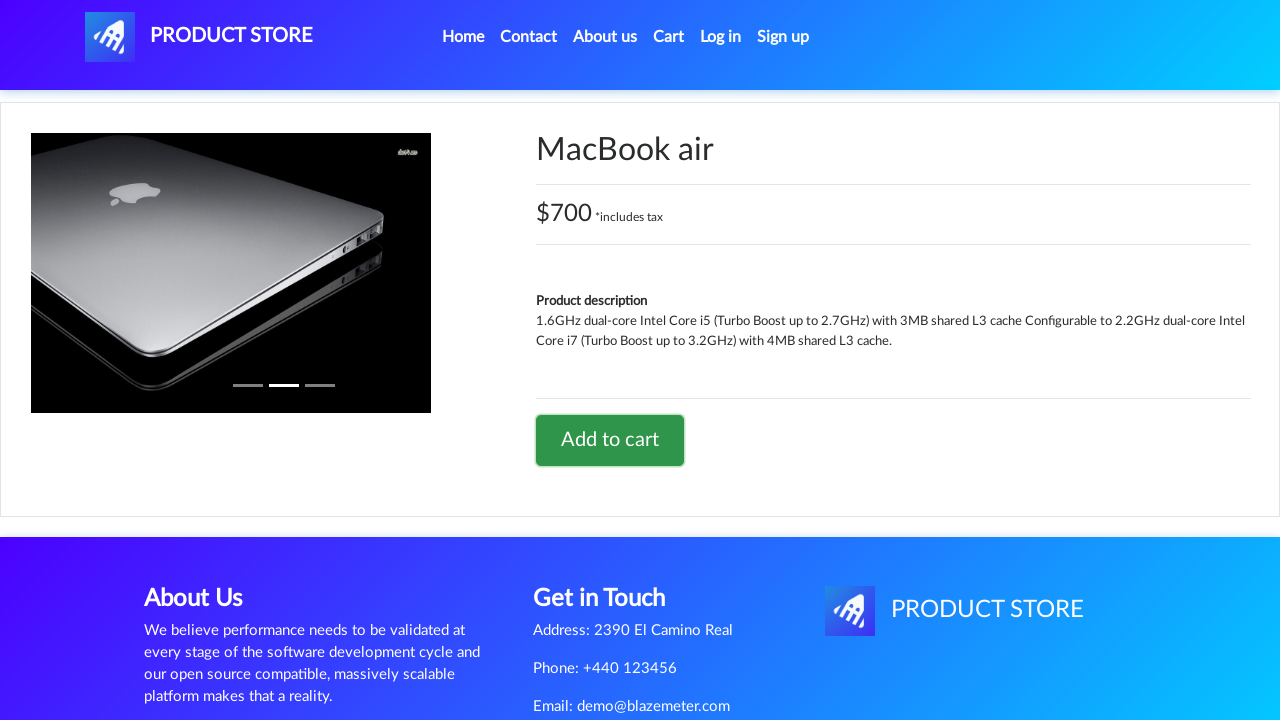

Set up alert dialog handler
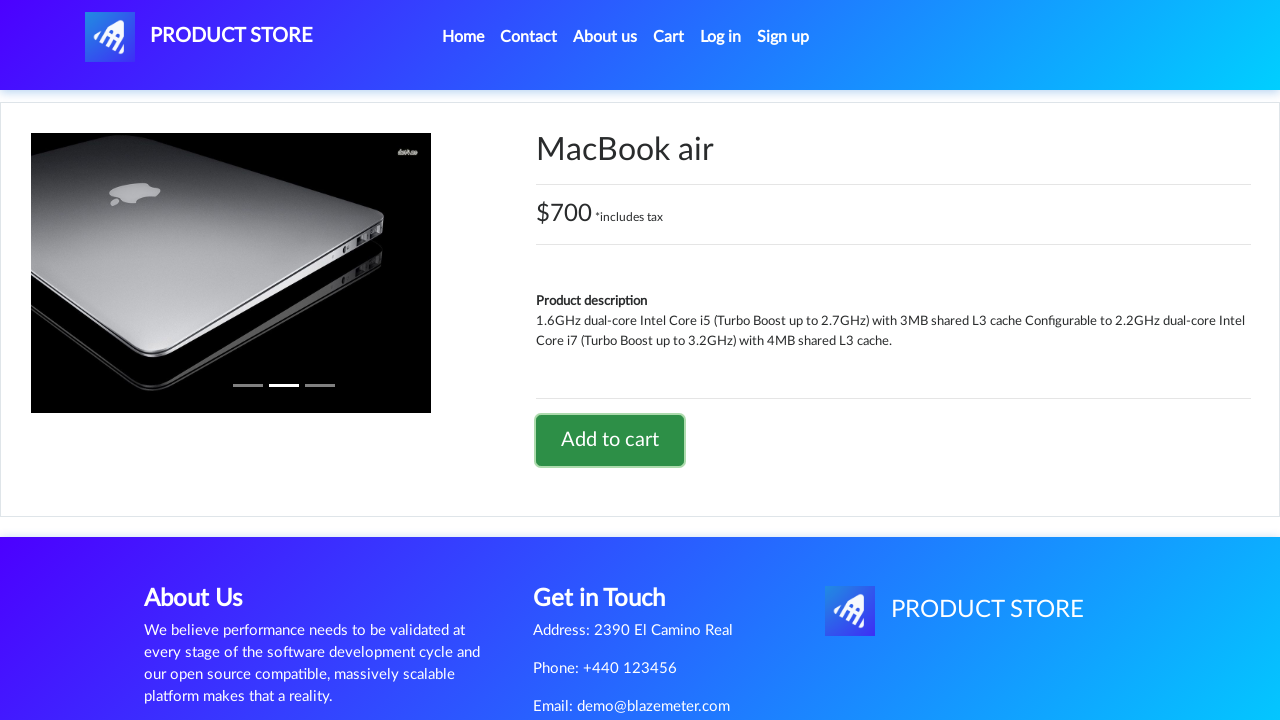

Alert dialog dismissed and product added to cart
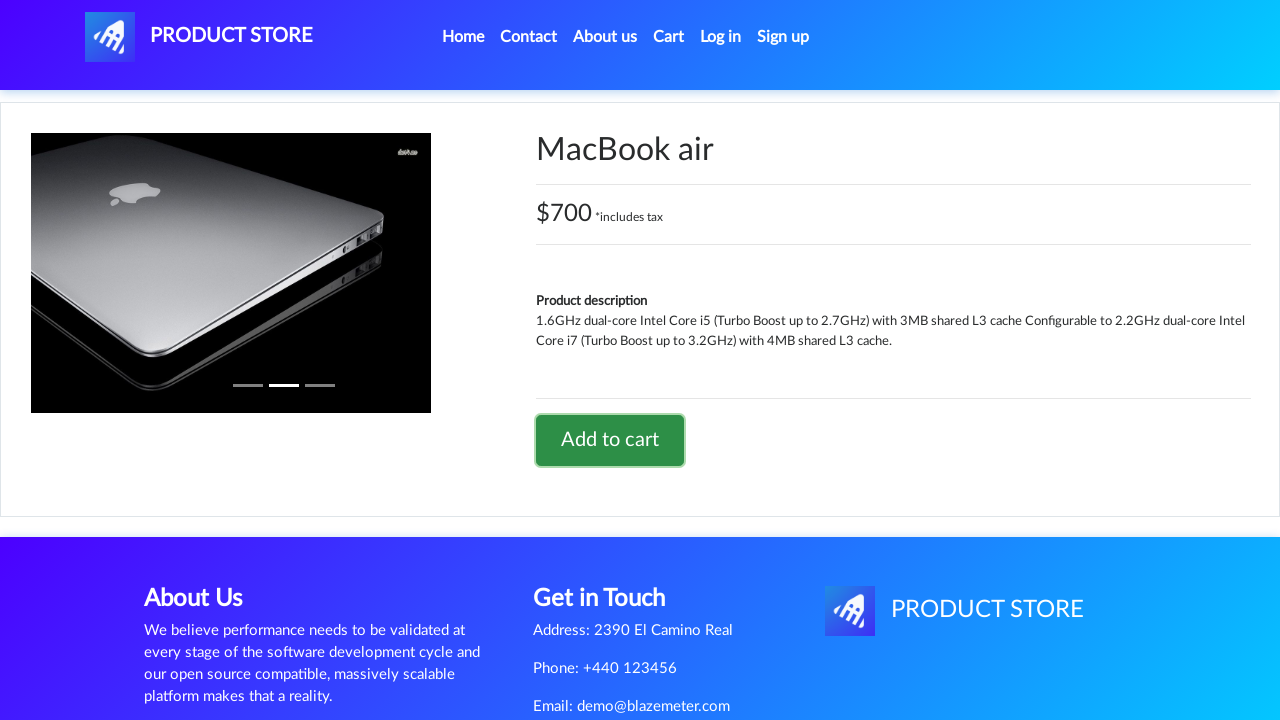

Clicked on Cart button to navigate to cart page at (669, 37) on #cartur
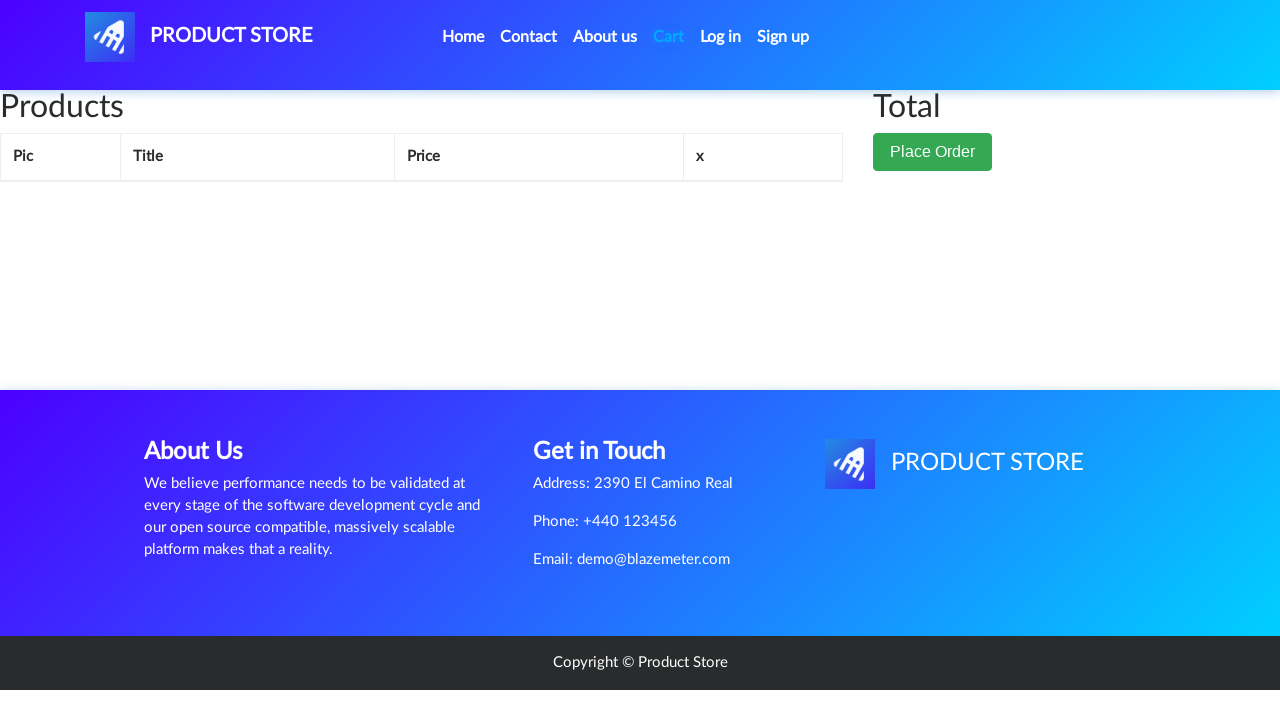

Cart page loaded with success message
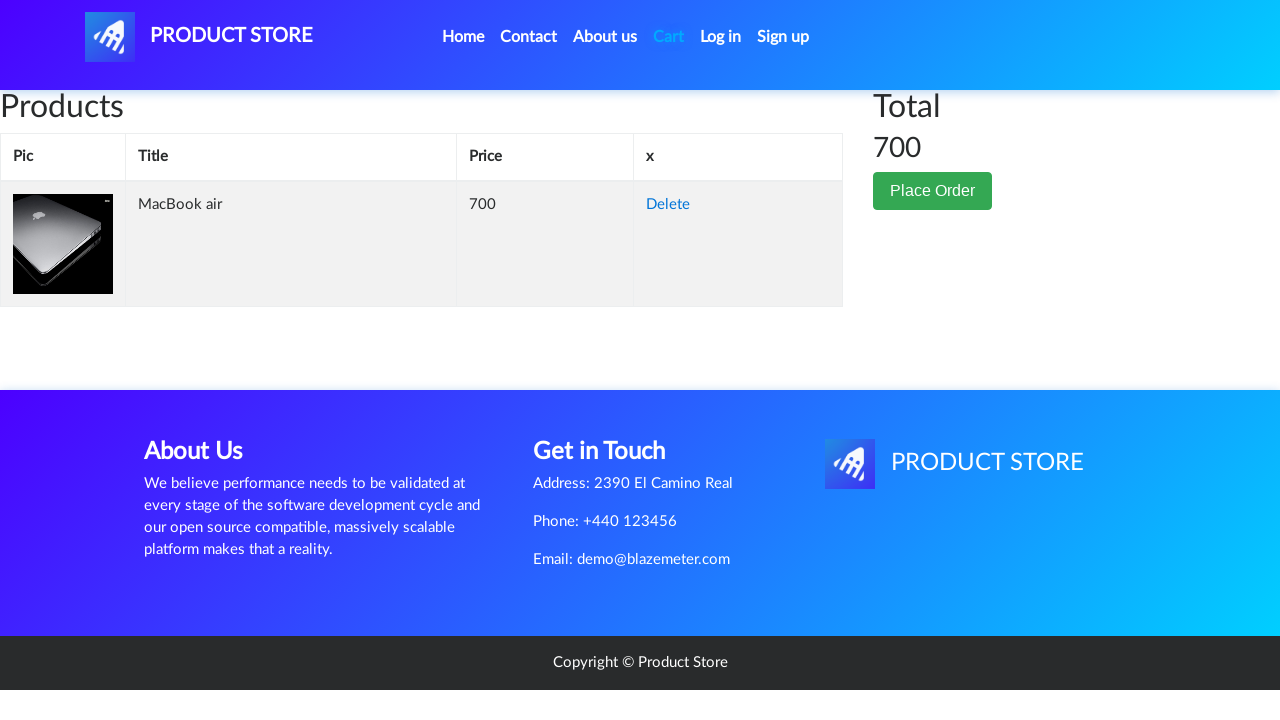

Verified MacBook Air is displayed in cart
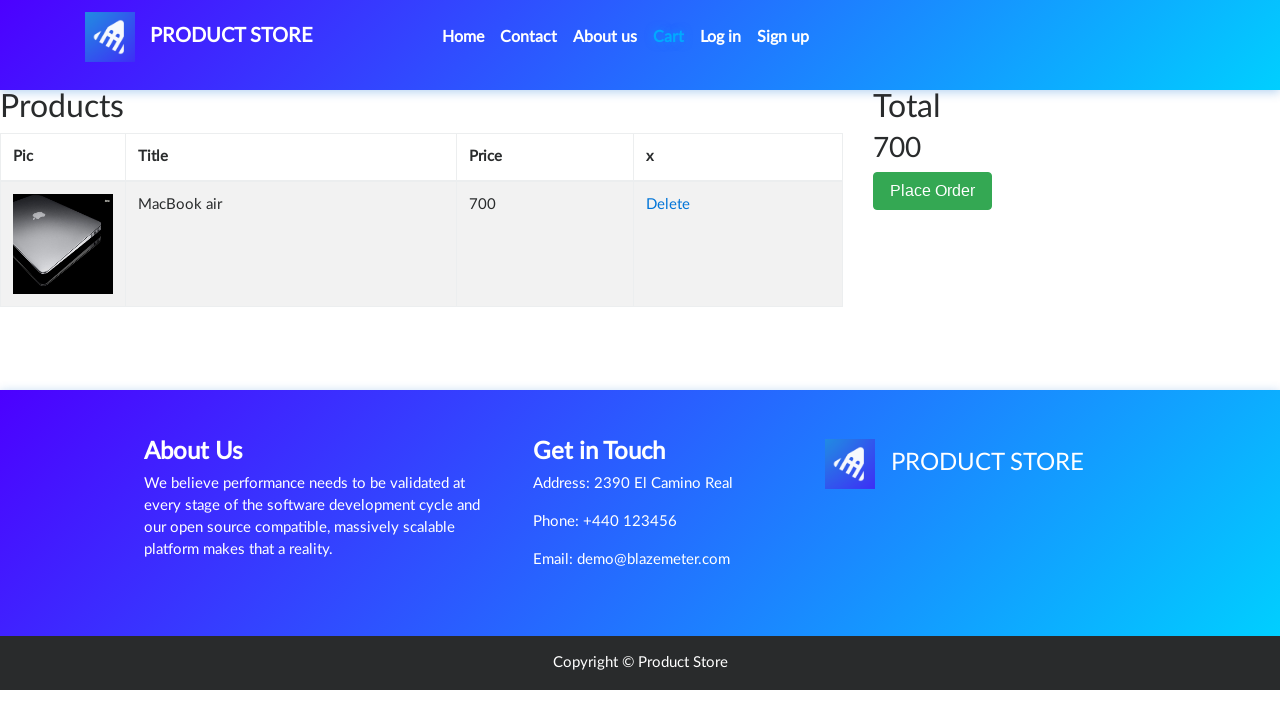

Verified product price of 700 is displayed in cart
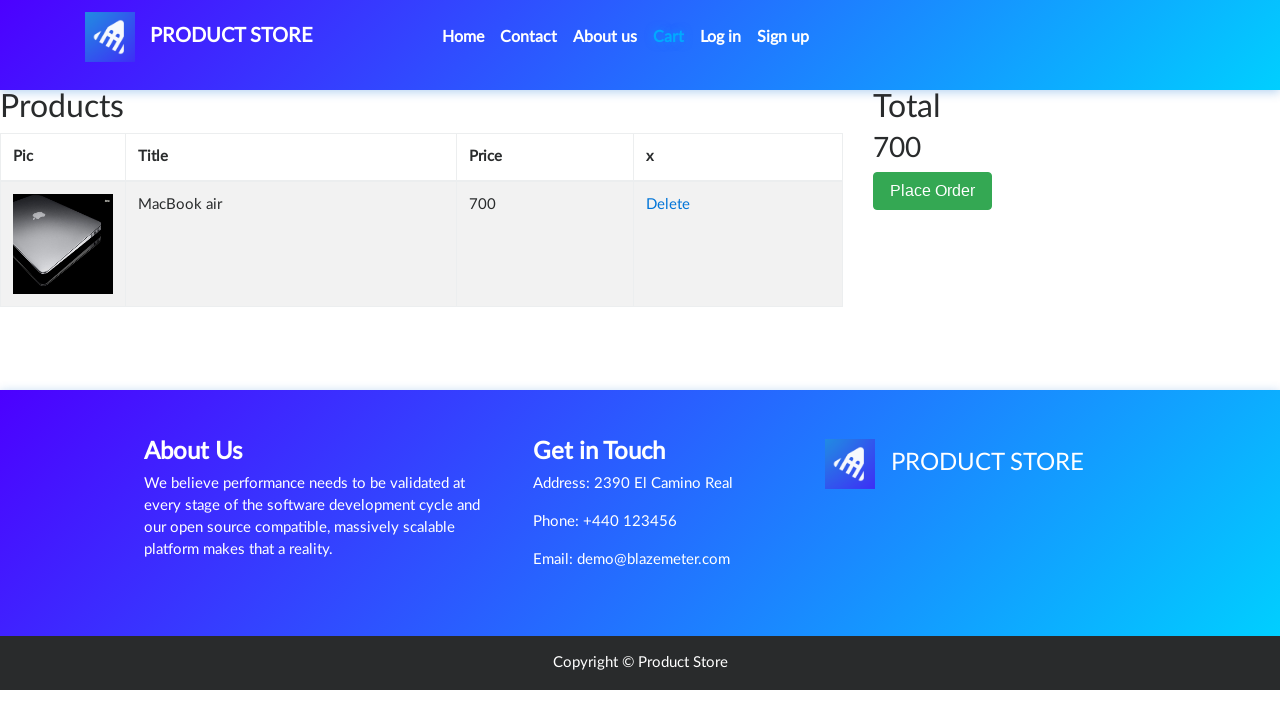

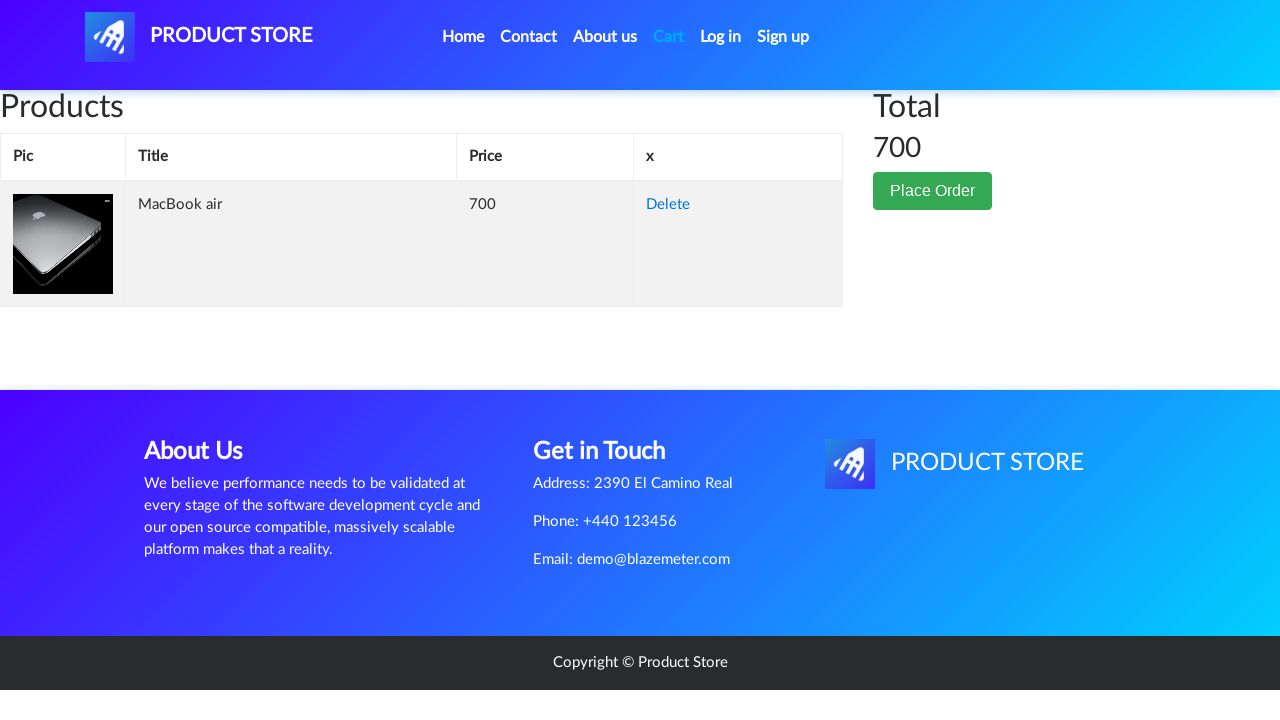